Navigates to an article page about the difference between CVS and SVN version control systems and waits for the page to load.

Starting URL: http://www.differencebetween.net/technology/difference-between-cvs-and-svn/

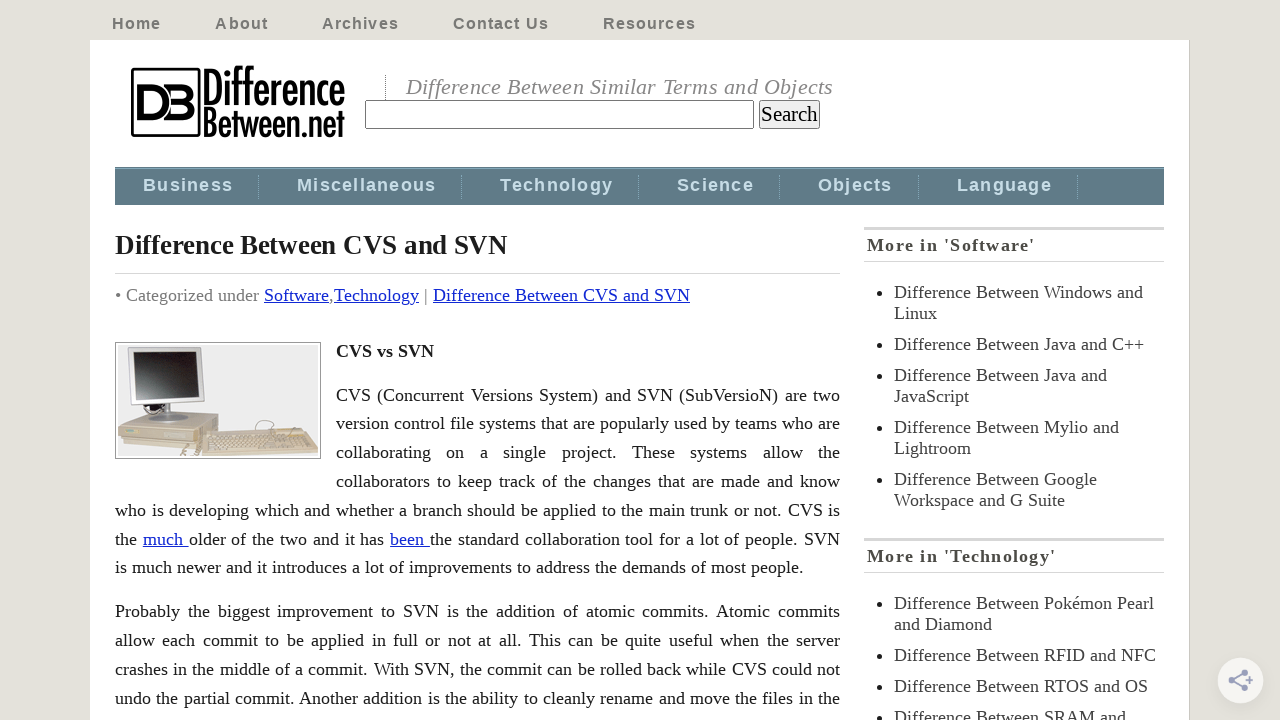

Navigated to CVS vs SVN article page
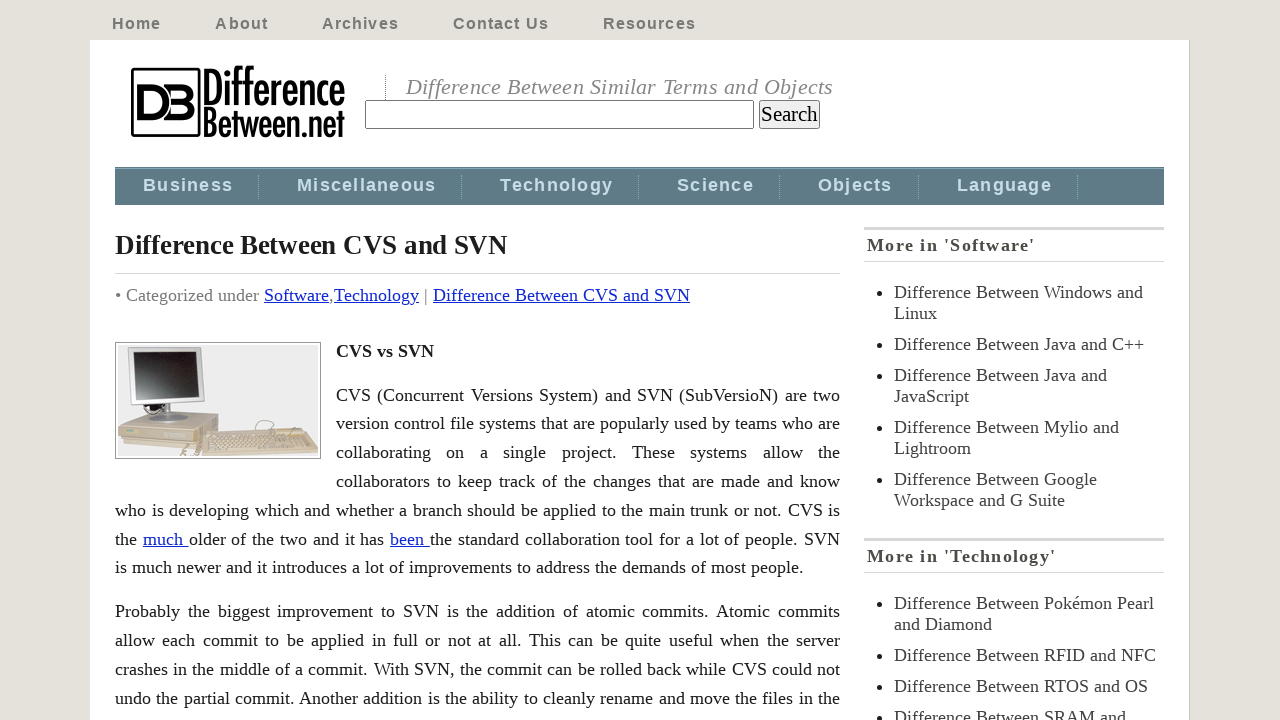

Page DOM content loaded
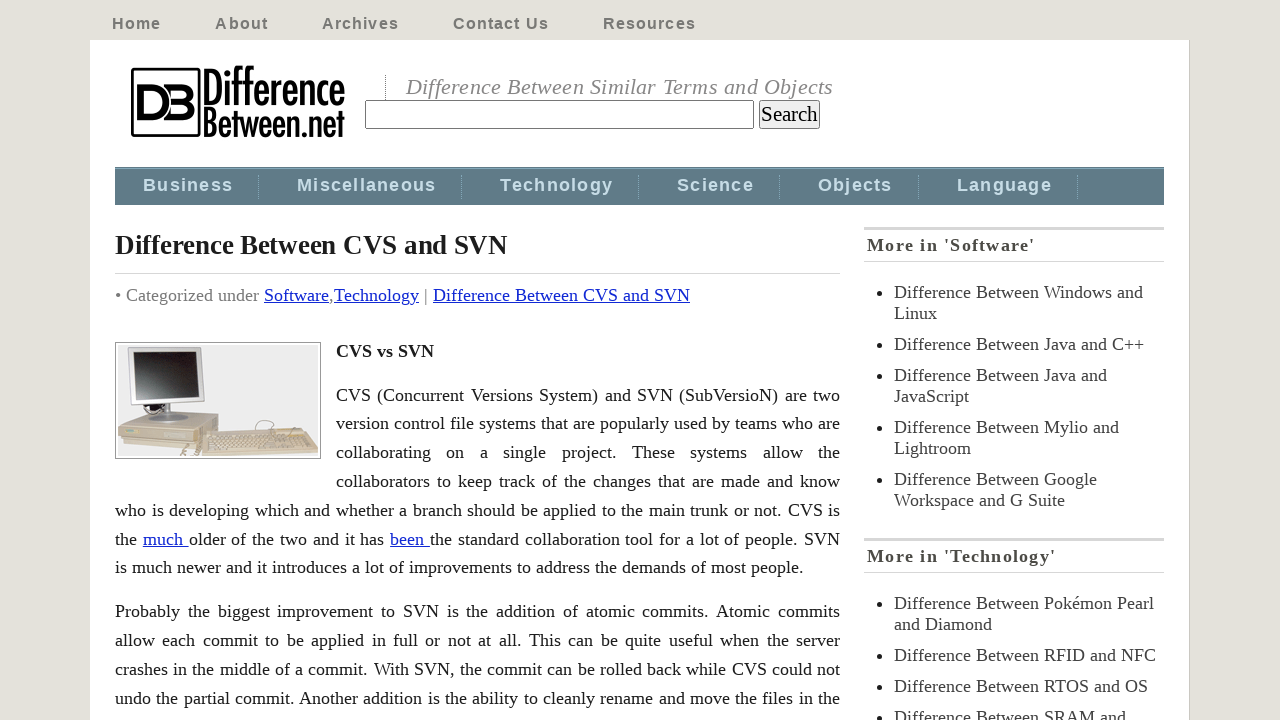

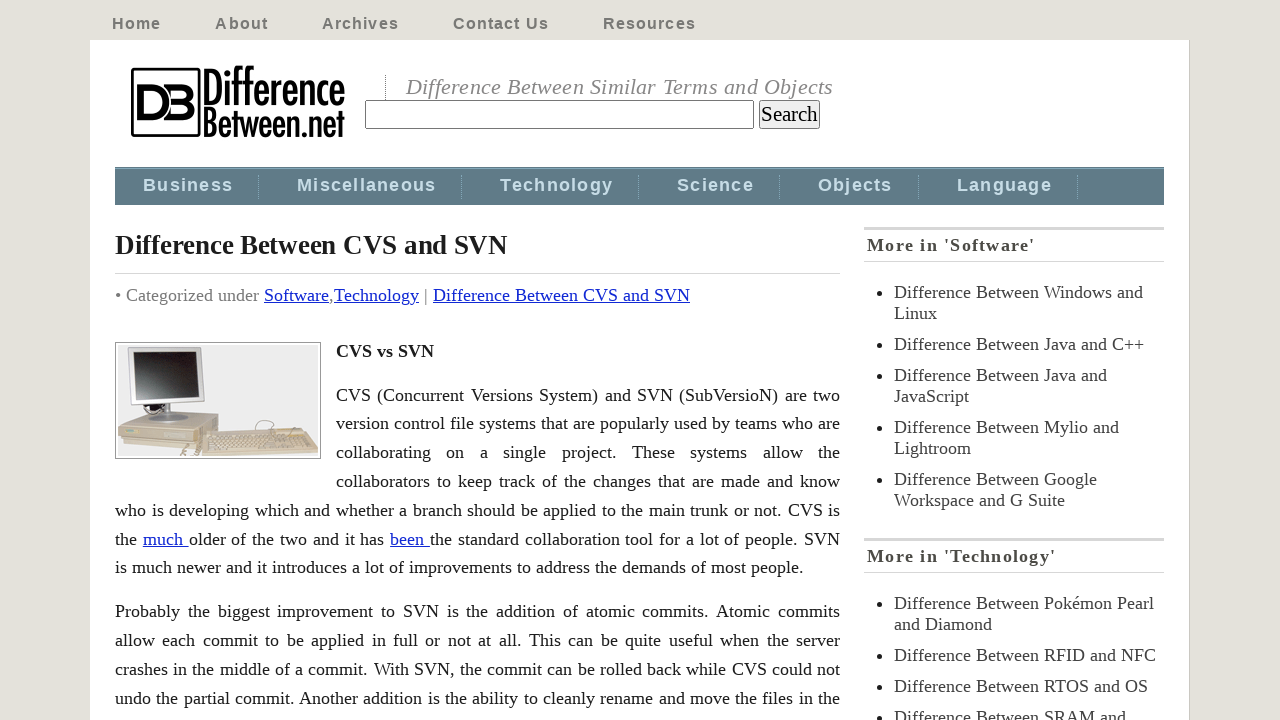